Tests multi-window/tab handling by clicking a link that opens a new tab, waiting for the new page to load, then switching back to the original tab.

Starting URL: https://the-internet.herokuapp.com/windows

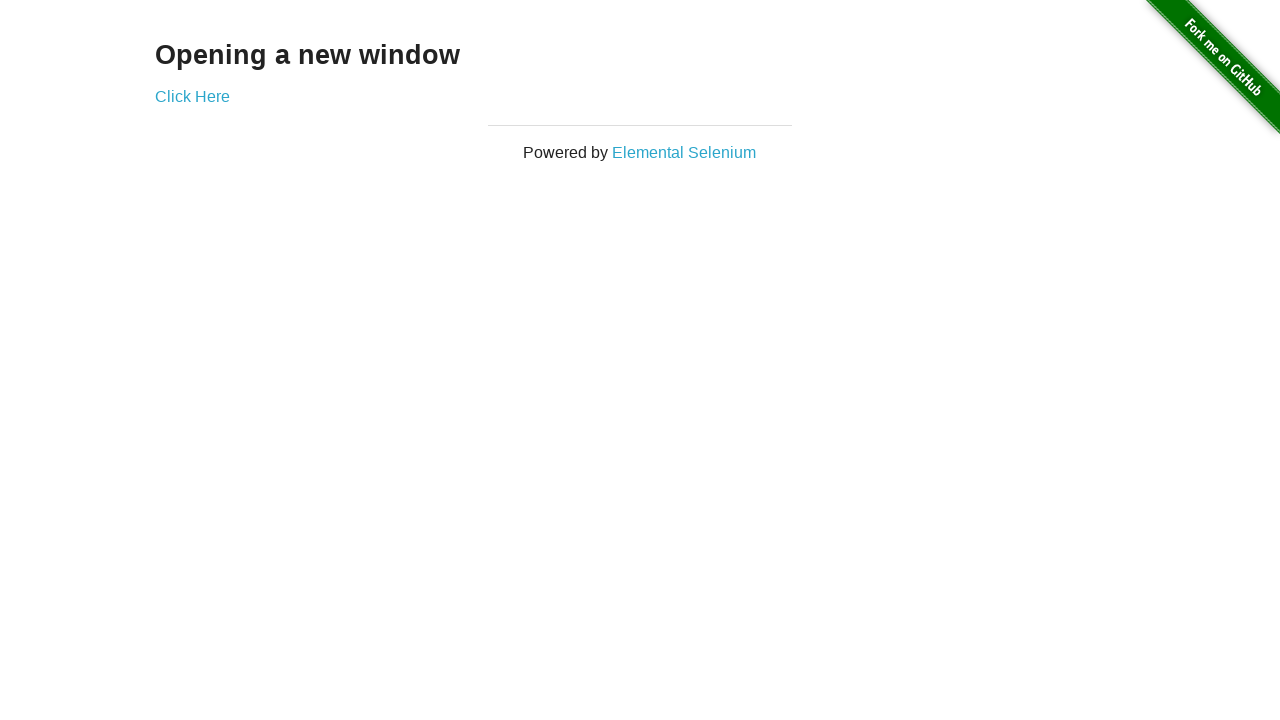

Navigated to the-internet.herokuapp.com/windows
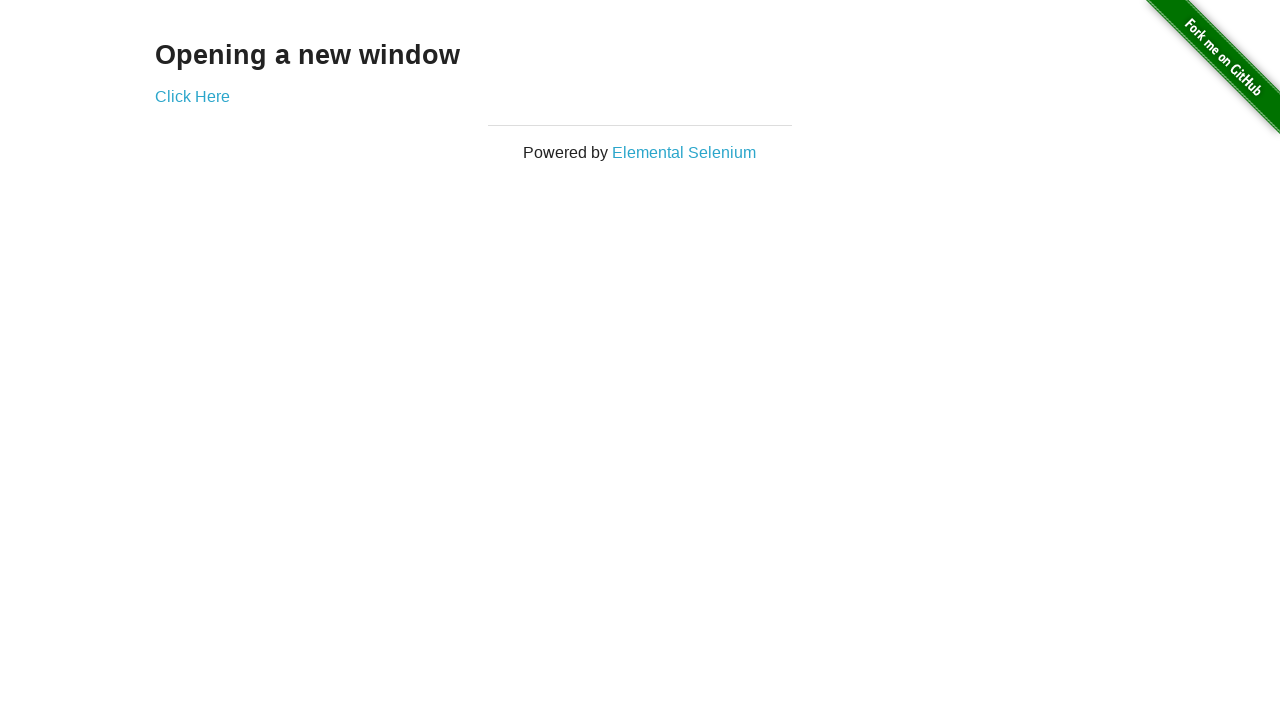

Clicked 'Click Here' link to open new tab at (192, 96) on internal:text="Click Here"i
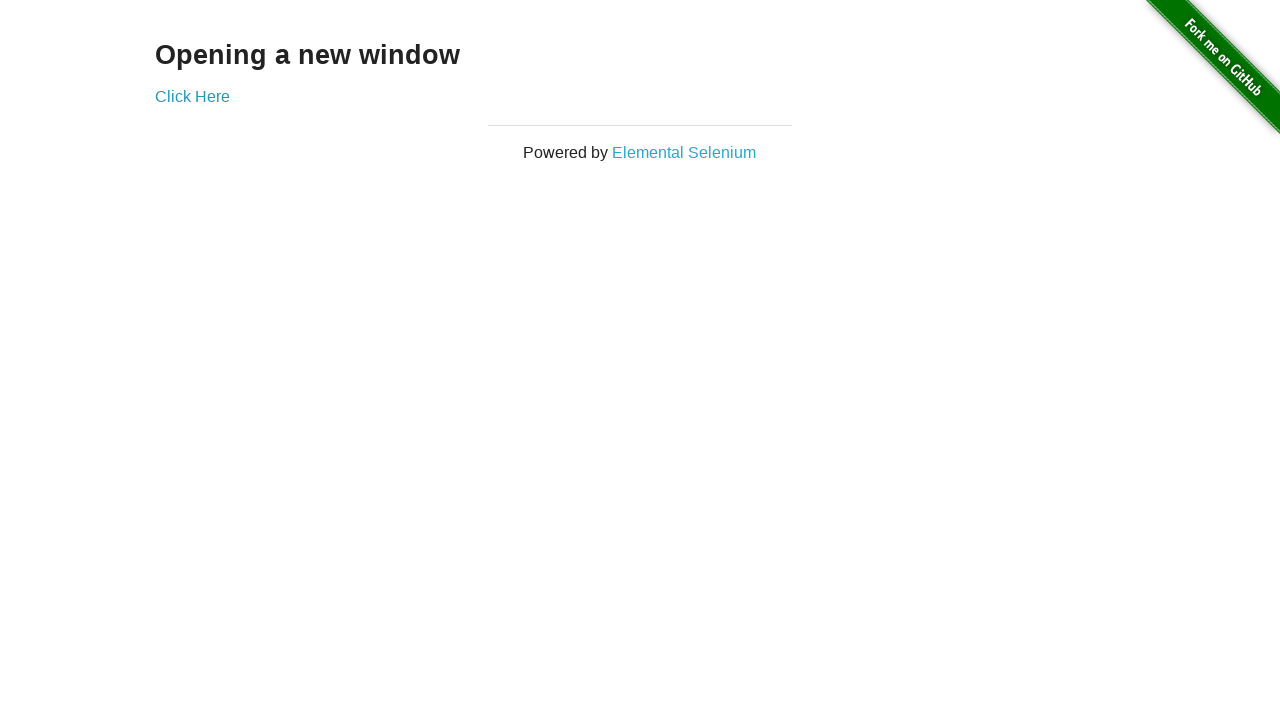

New page object obtained from context.expect_page()
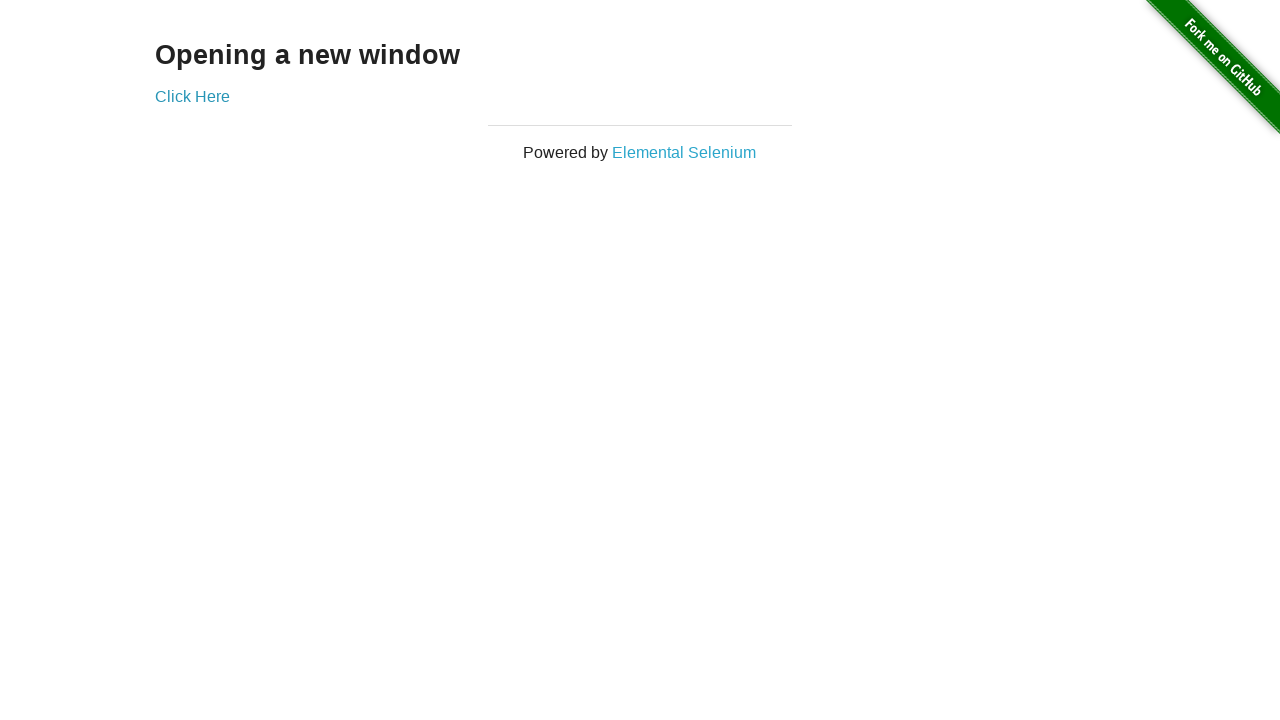

New page fully loaded
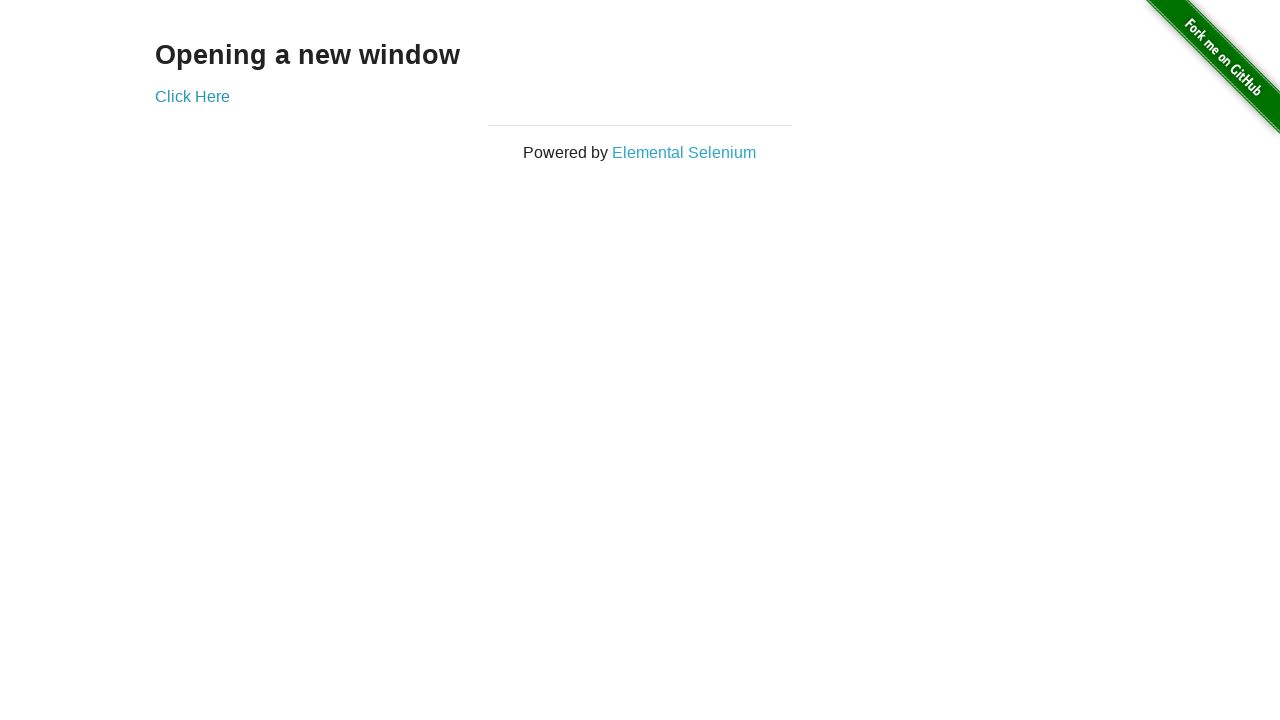

Verified new page title: New Window
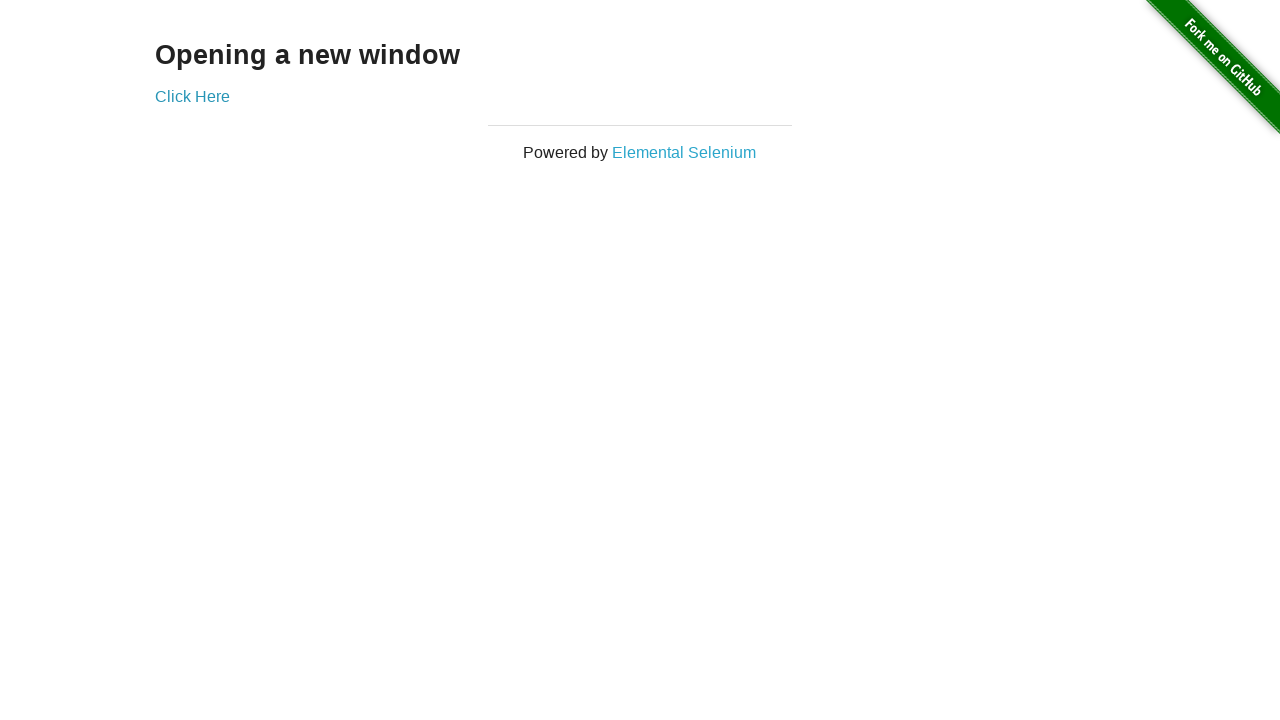

Switched back to original tab
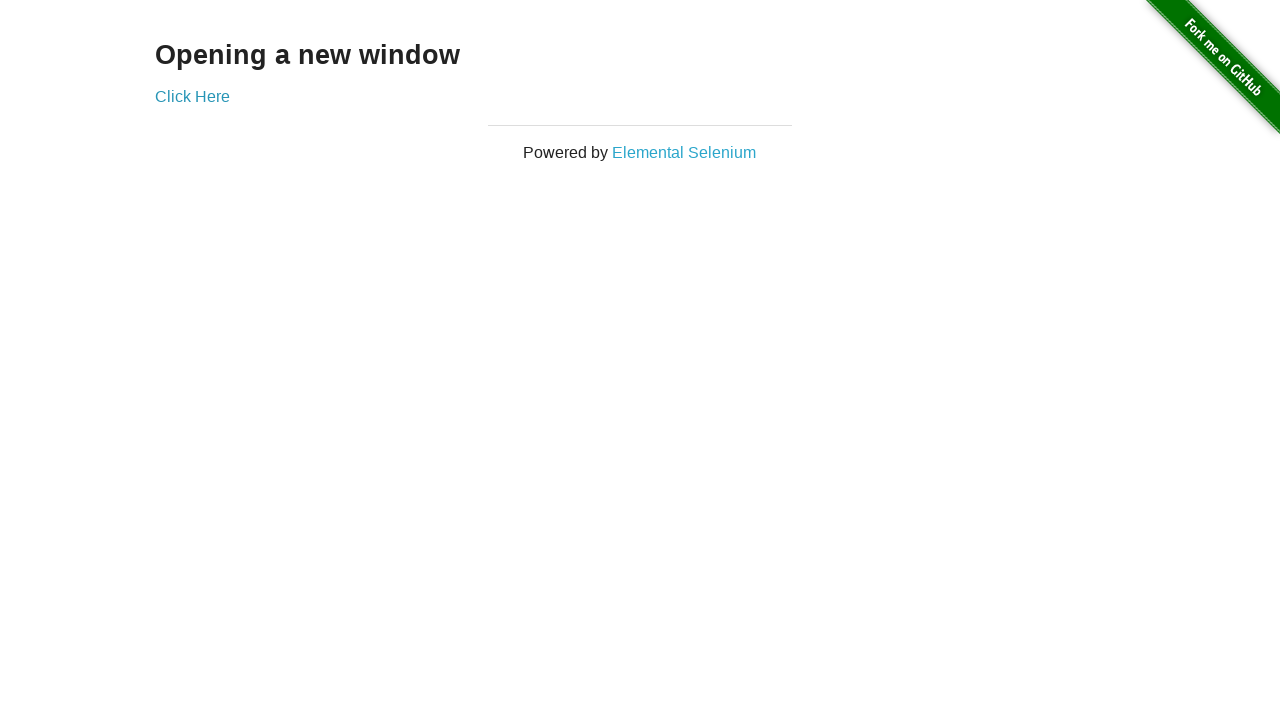

Closed the new tab
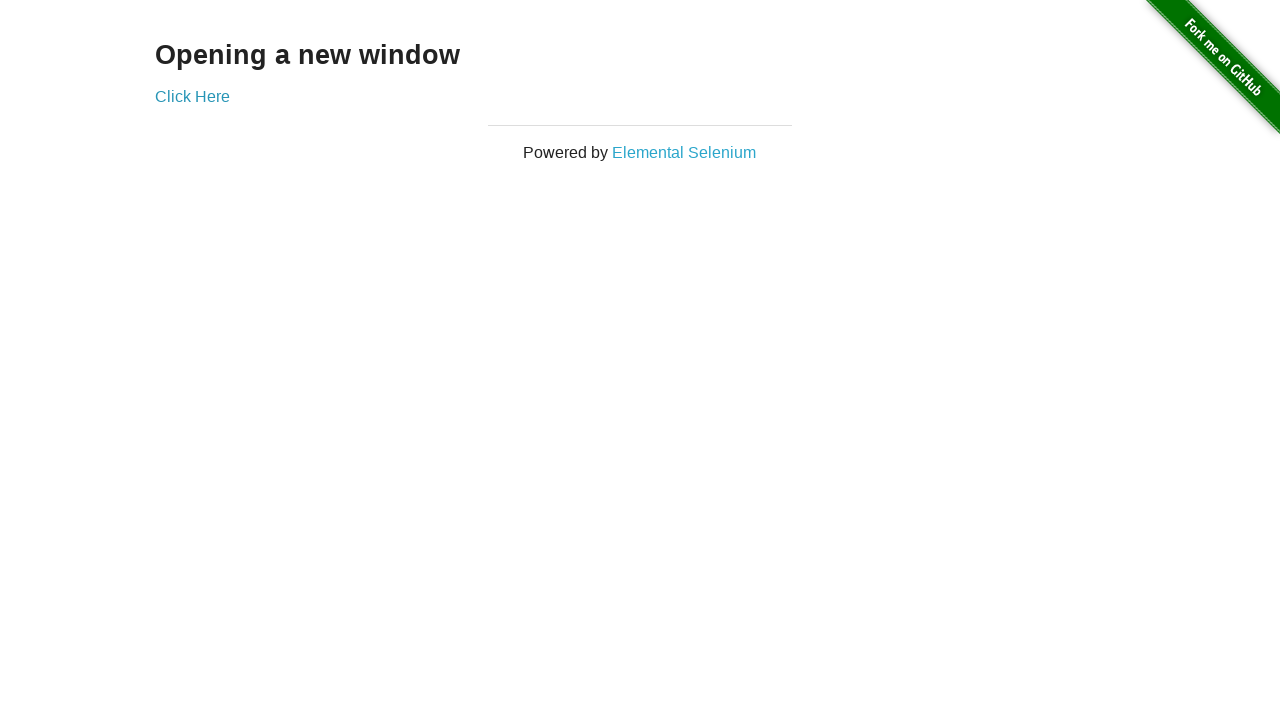

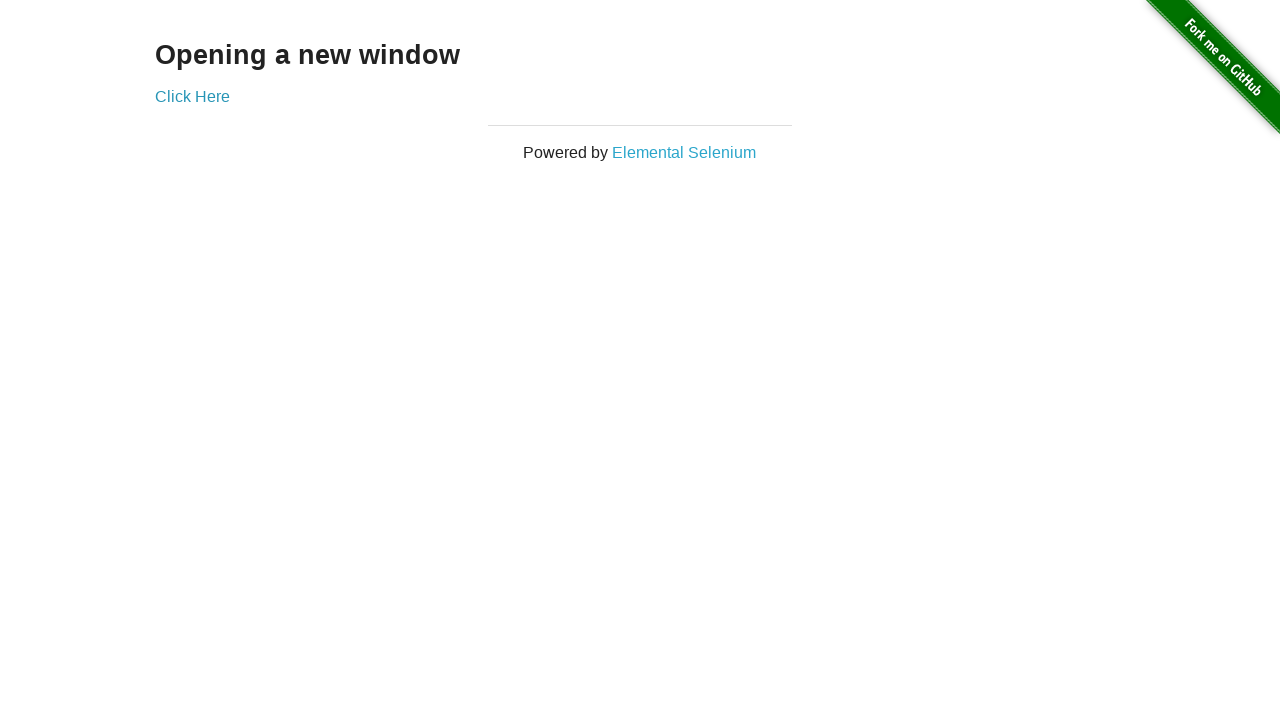